Tests opening a new tab functionality

Starting URL: https://rahulshettyacademy.com/AutomationPractice/

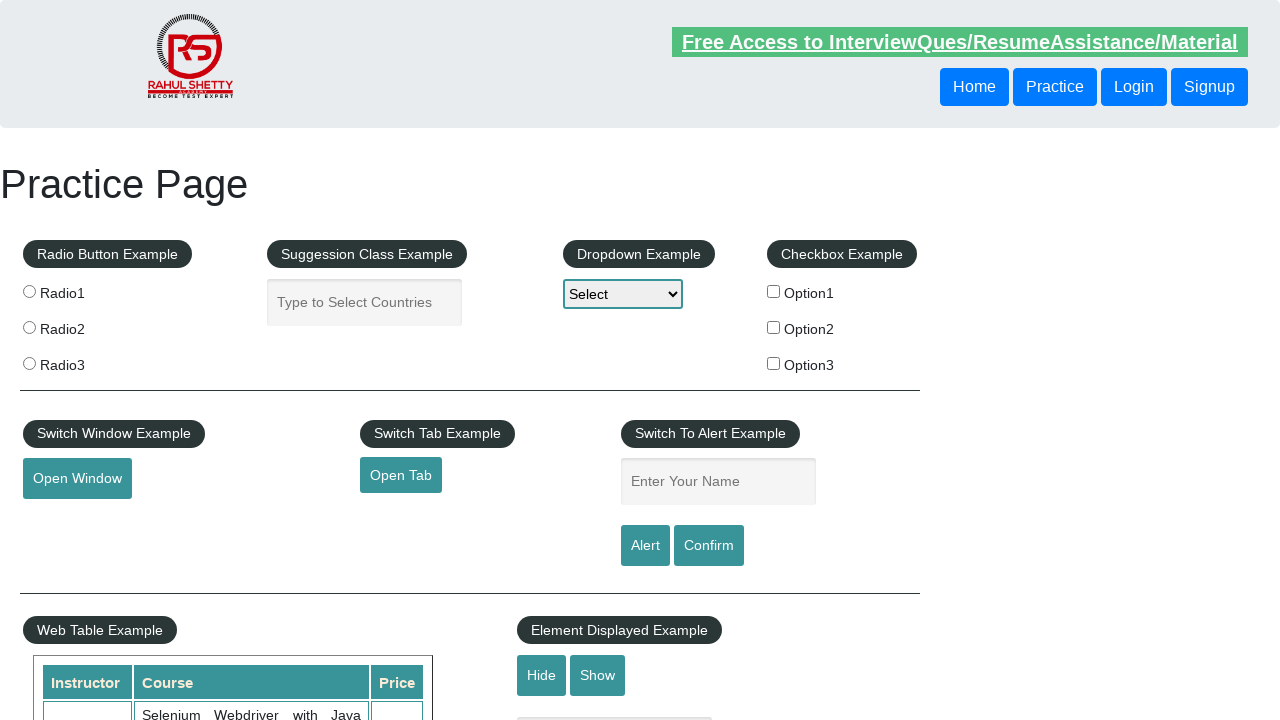

Navigated to test page https://rahulshettyacademy.com/AutomationPractice/
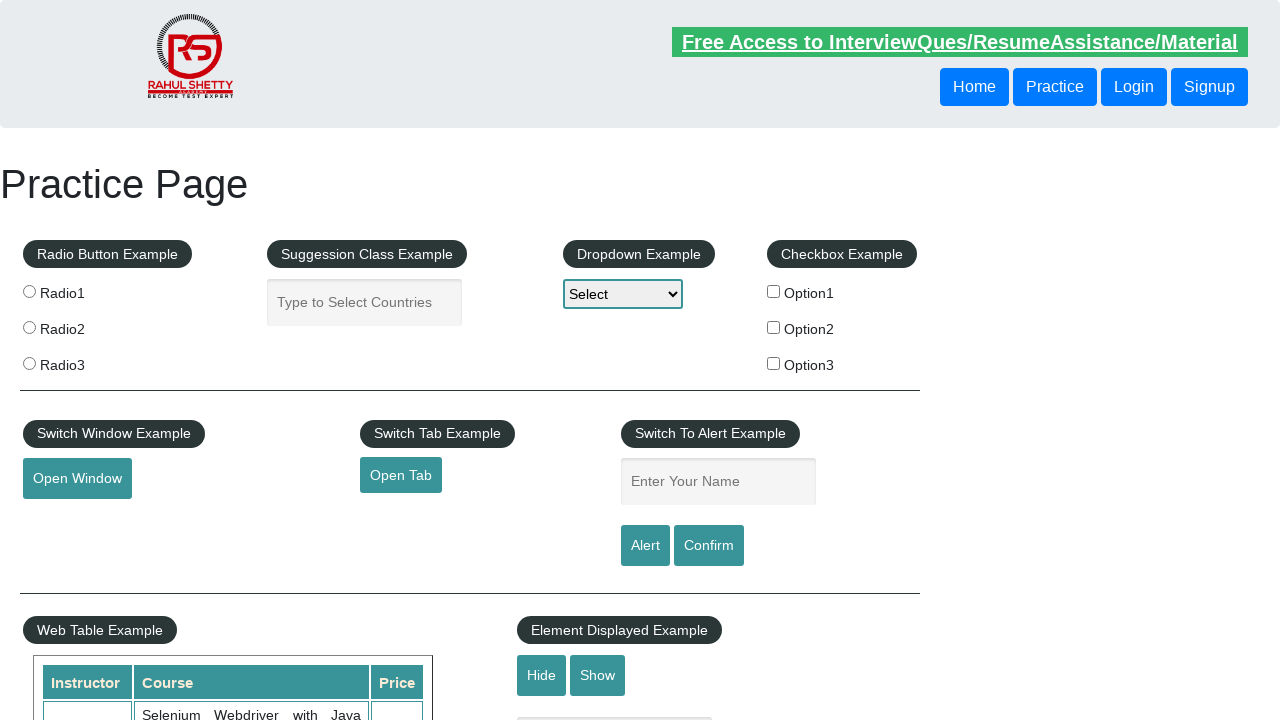

Clicked button to open new tab at (401, 475) on #opentab
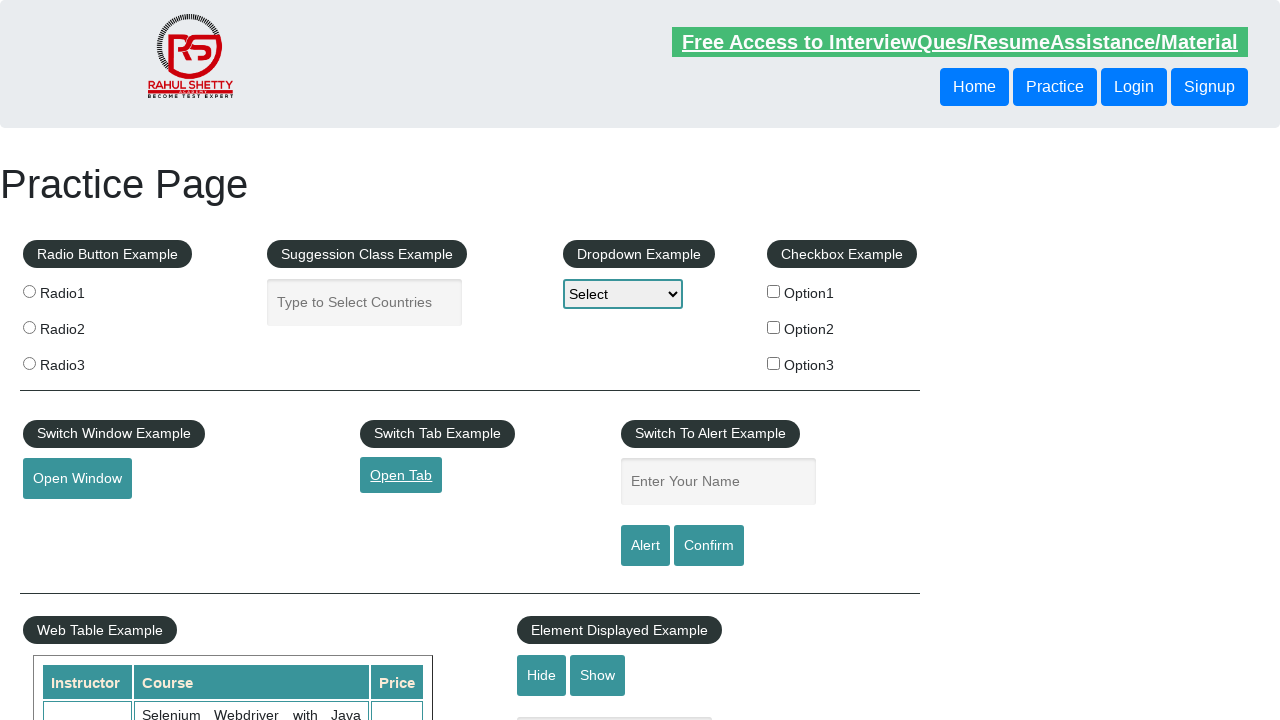

New tab opened successfully
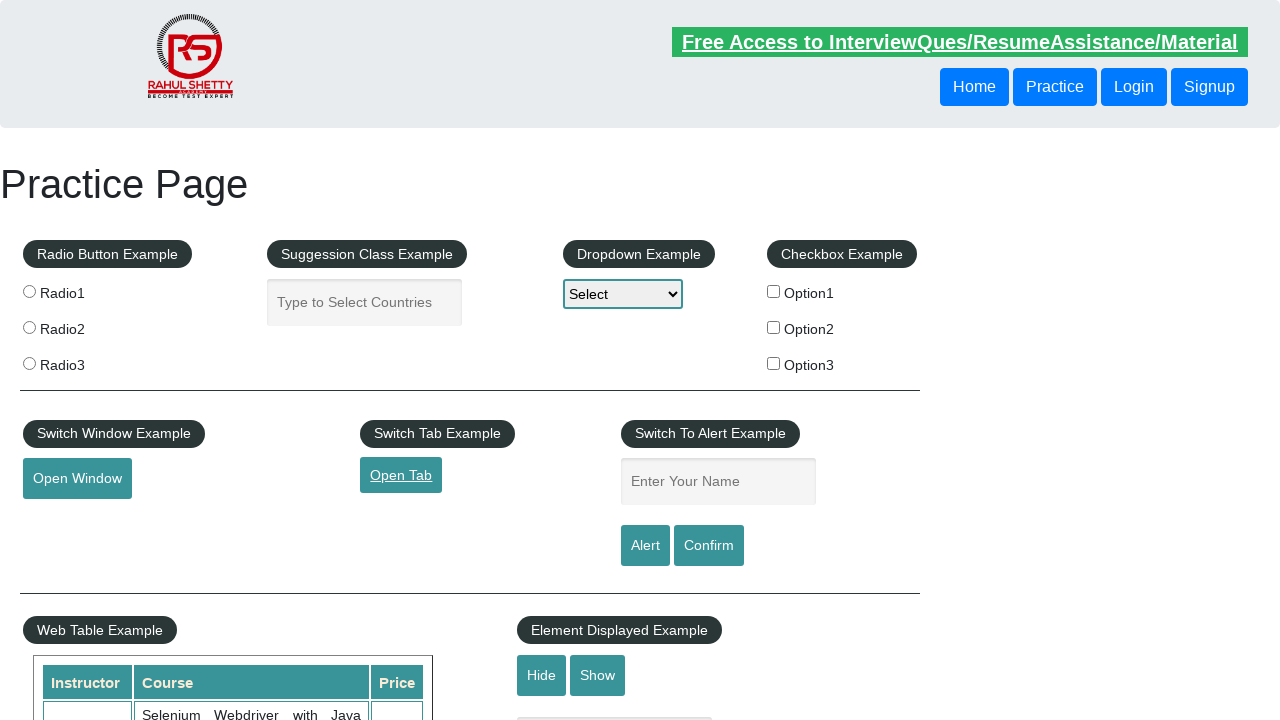

Closed the new tab
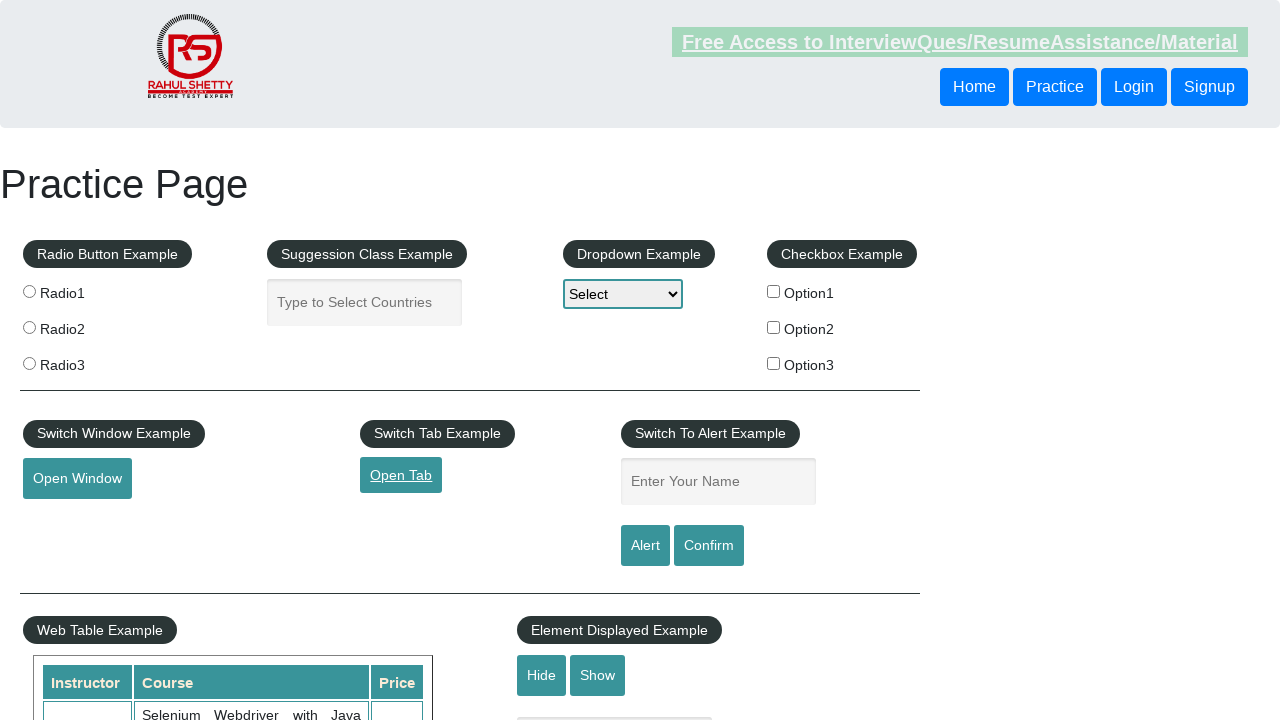

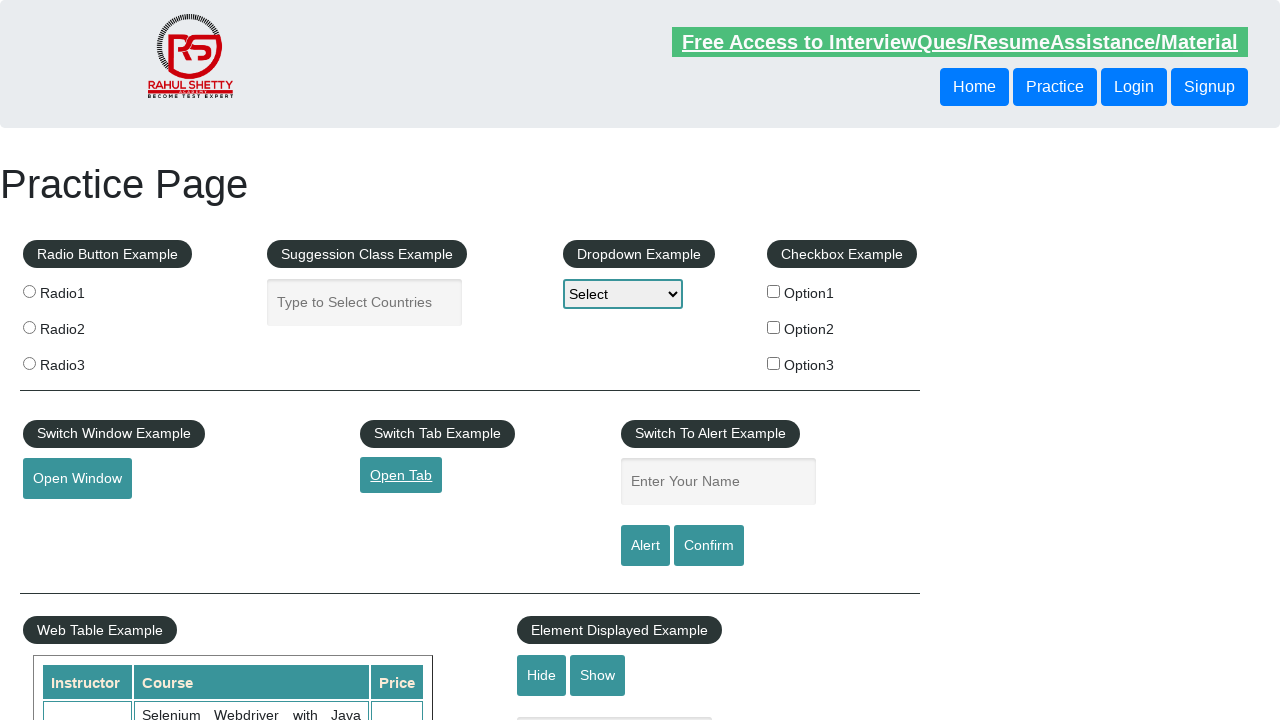